Verifies that the email input, password input, and login button elements are displayed on the login page

Starting URL: https://codility-frontend-prod.s3.amazonaws.com/media/task_static/qa_login_page/9a83bda125cd7398f9f482a3d6d45ea4/static/attachments/reference_page.html

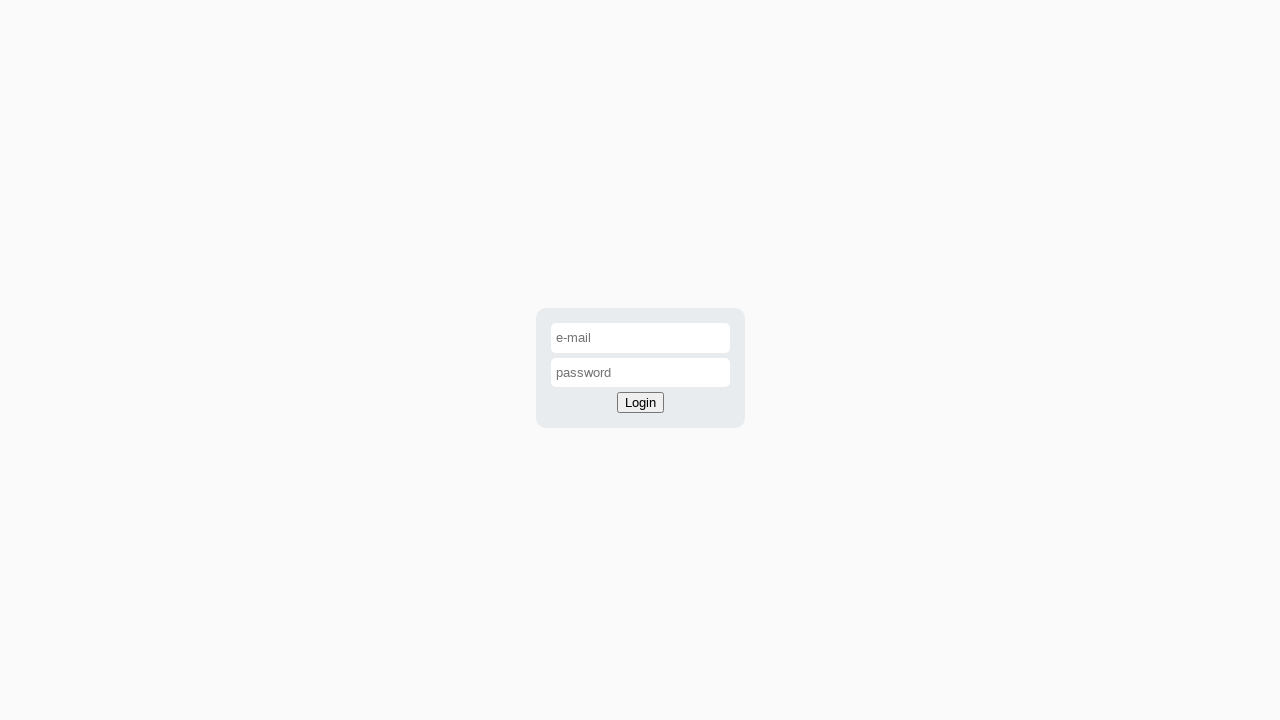

Navigated to login page
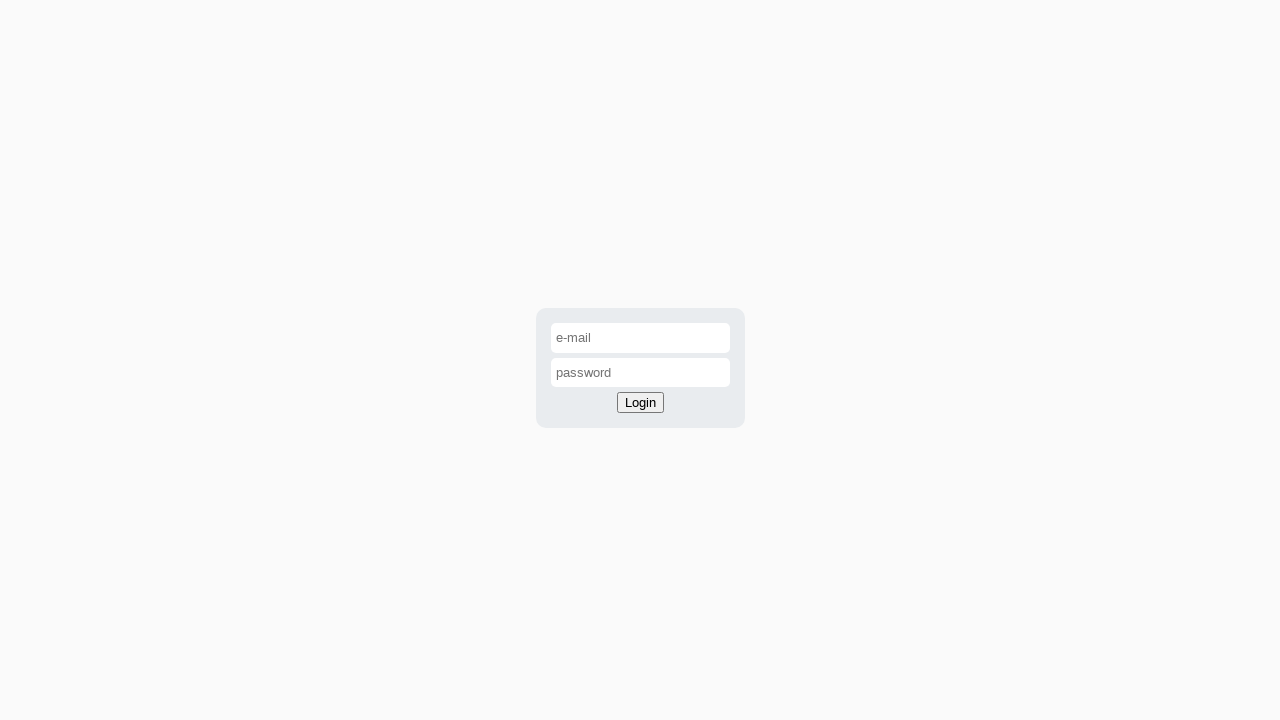

Email input field is visible
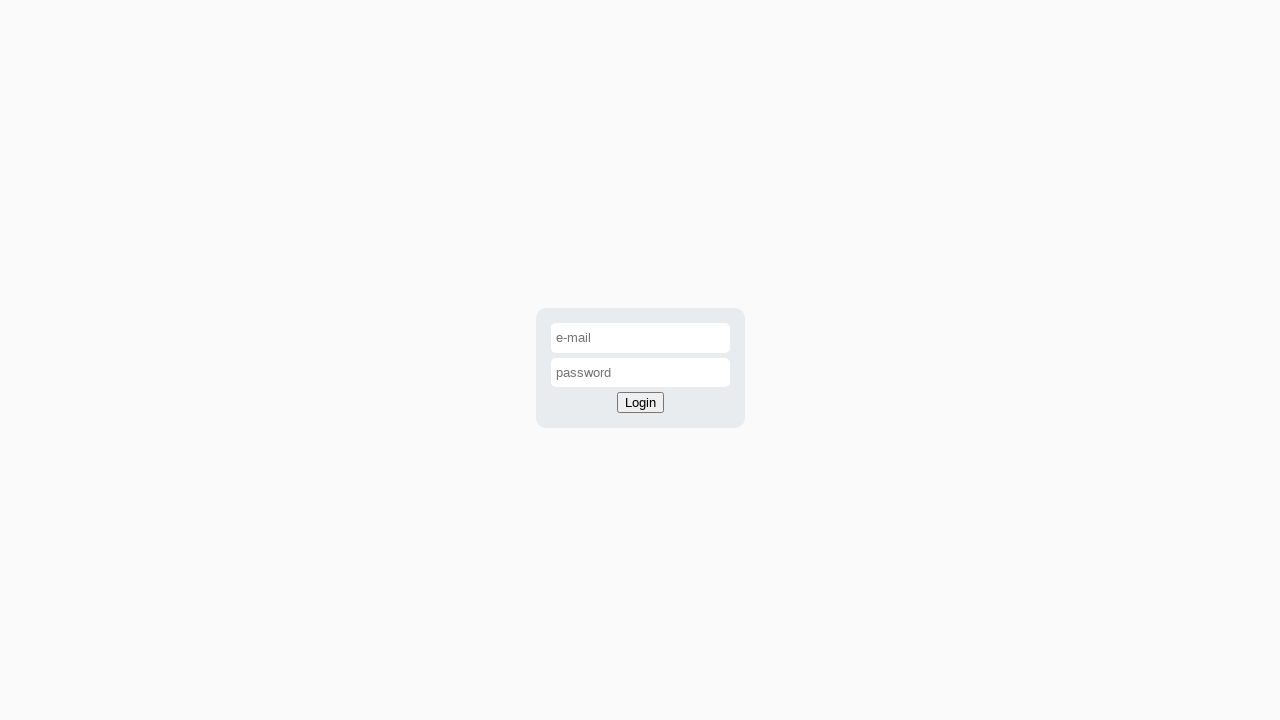

Password input field is visible
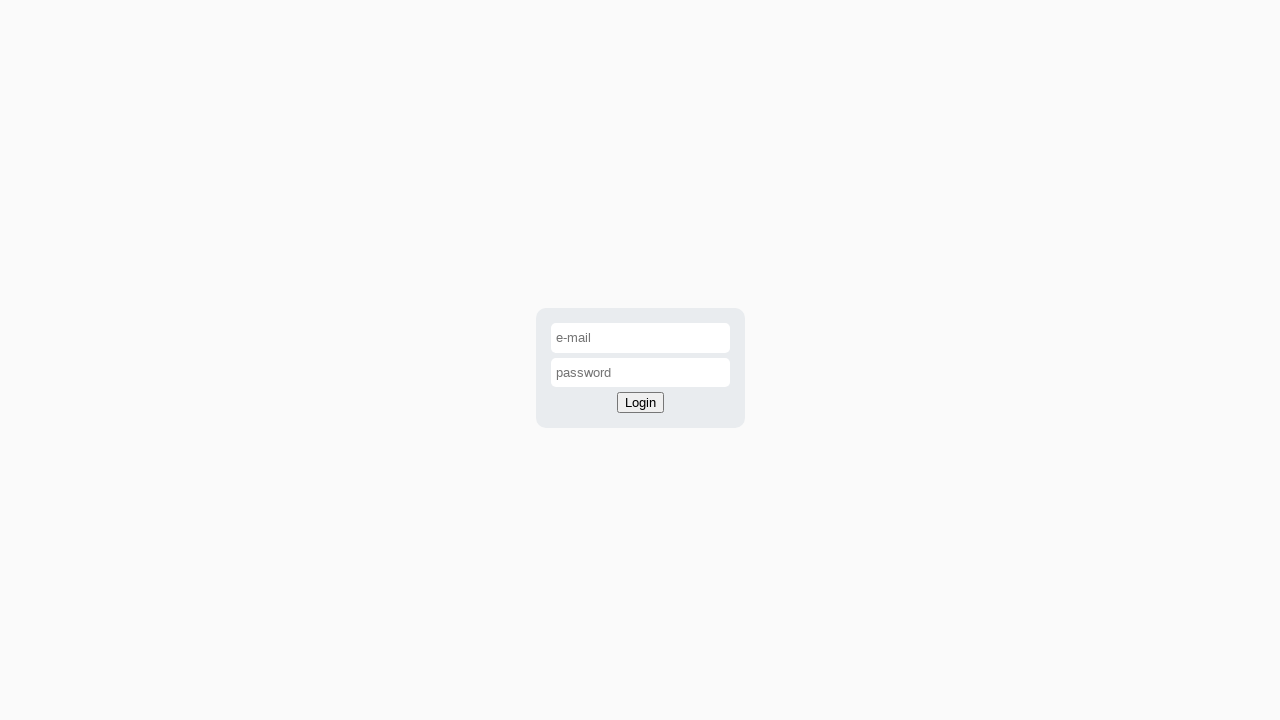

Login button is visible
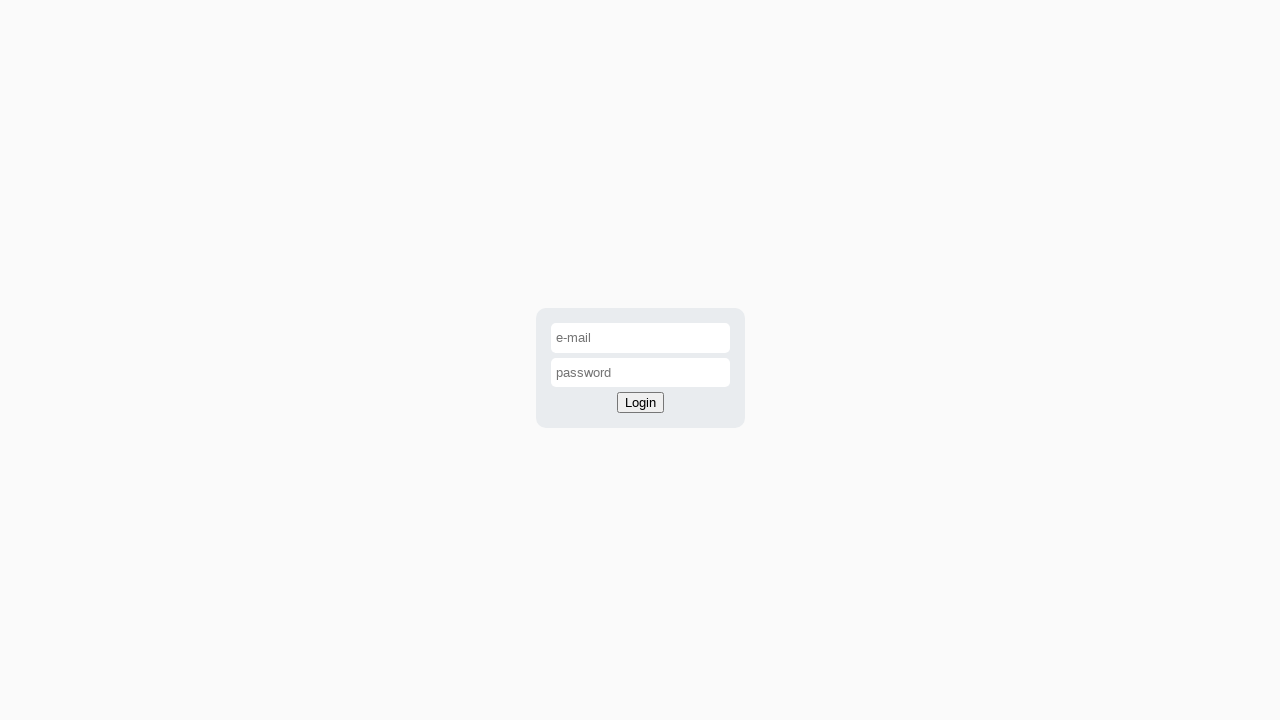

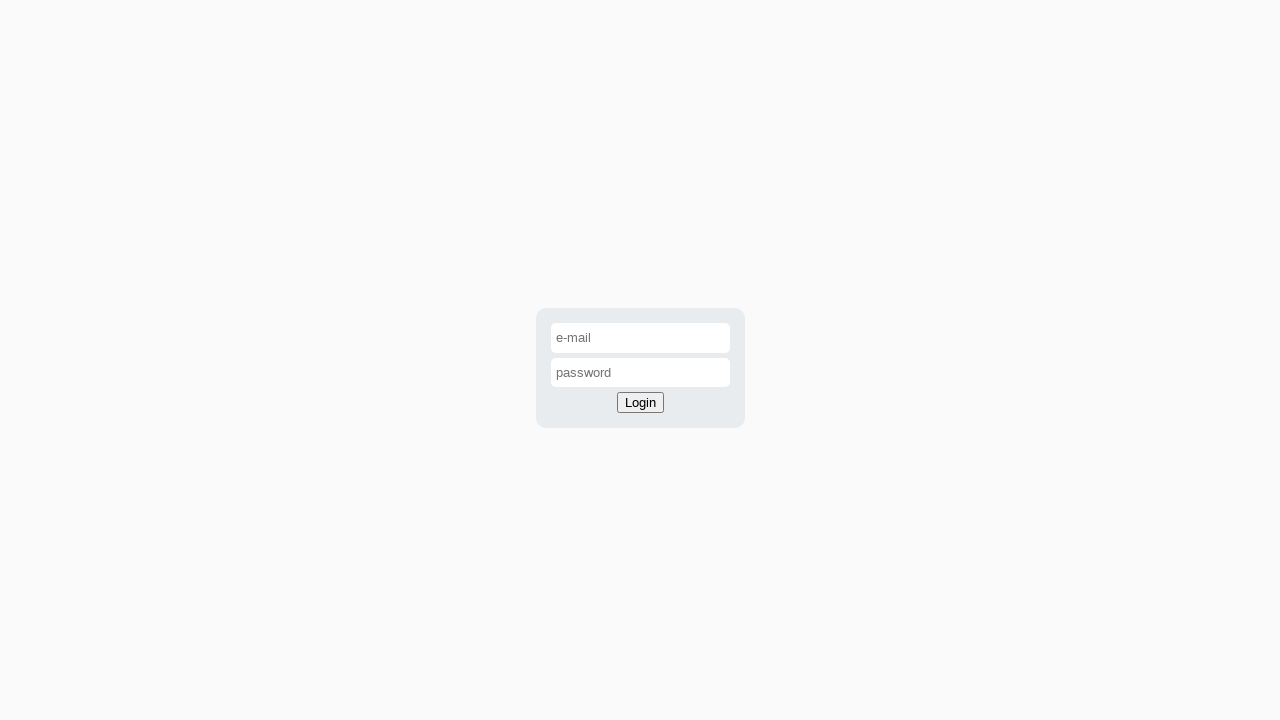